Tests file upload functionality by navigating to the file upload page, selecting a file, and clicking the upload button.

Starting URL: https://the-internet.herokuapp.com/

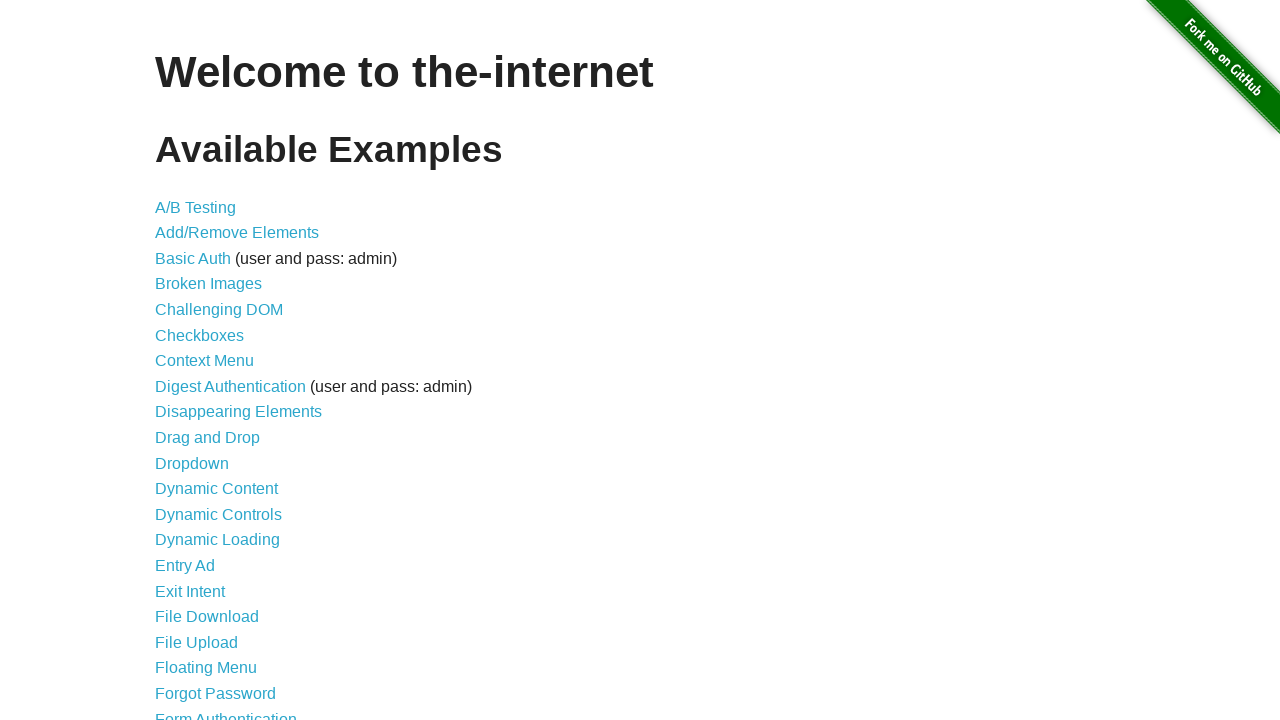

Clicked 'File Upload' link to navigate to upload page at (196, 642) on text=File Upload
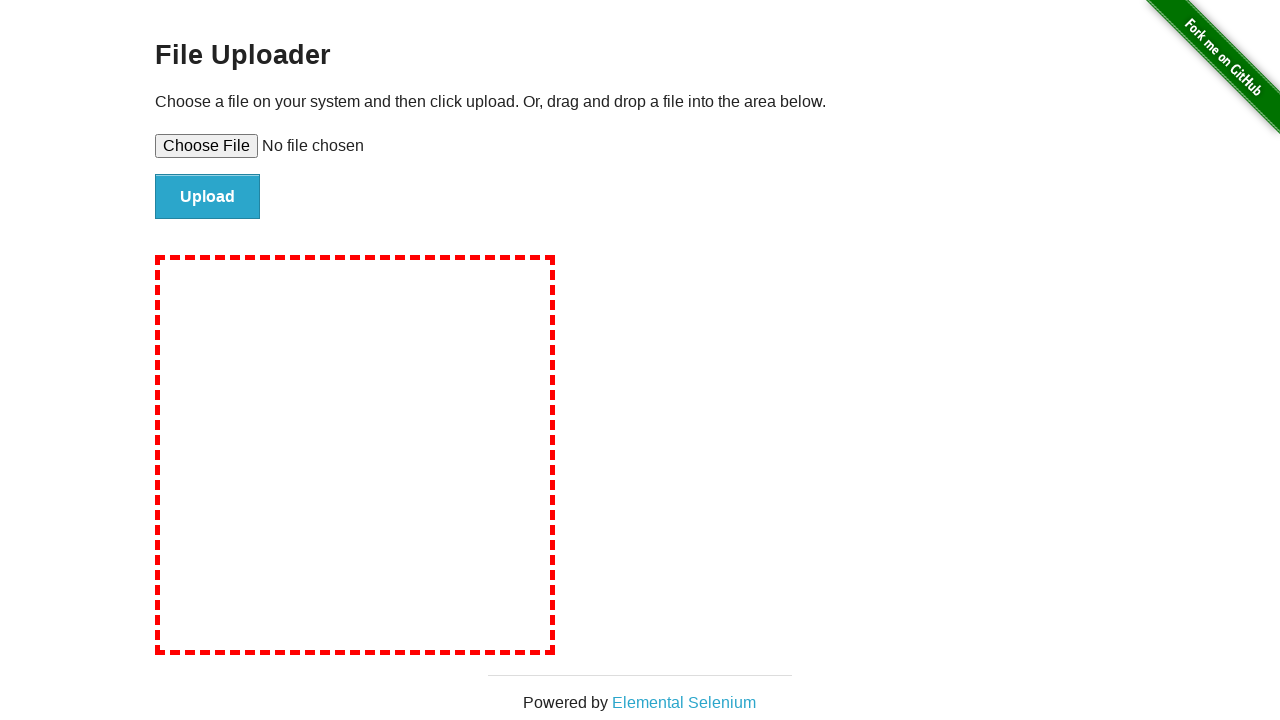

File upload form loaded
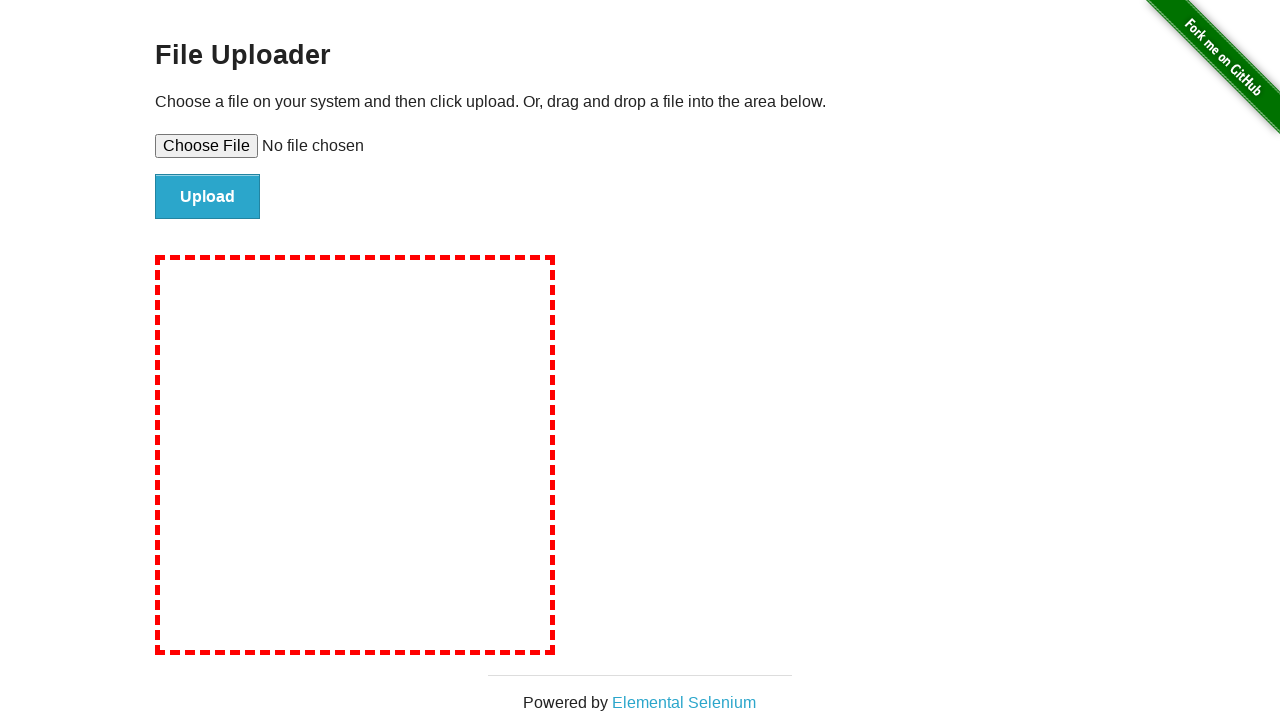

Created temporary test file for upload
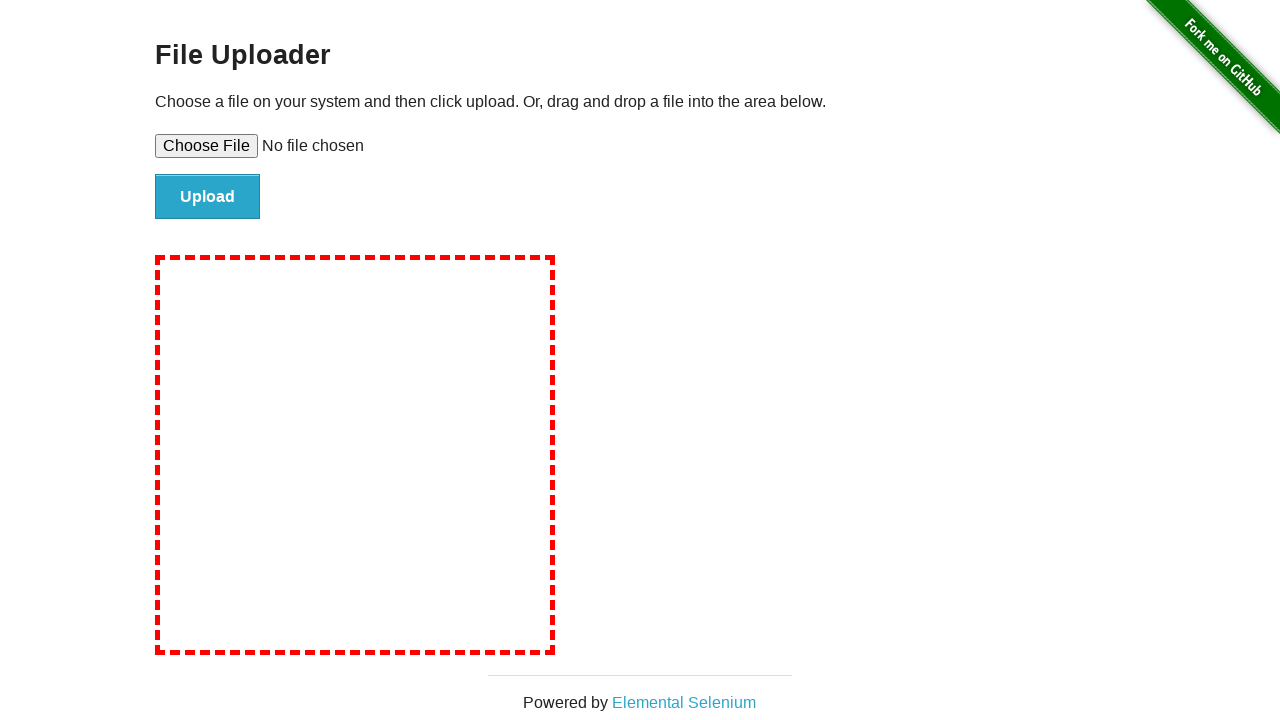

Selected test file in file input field
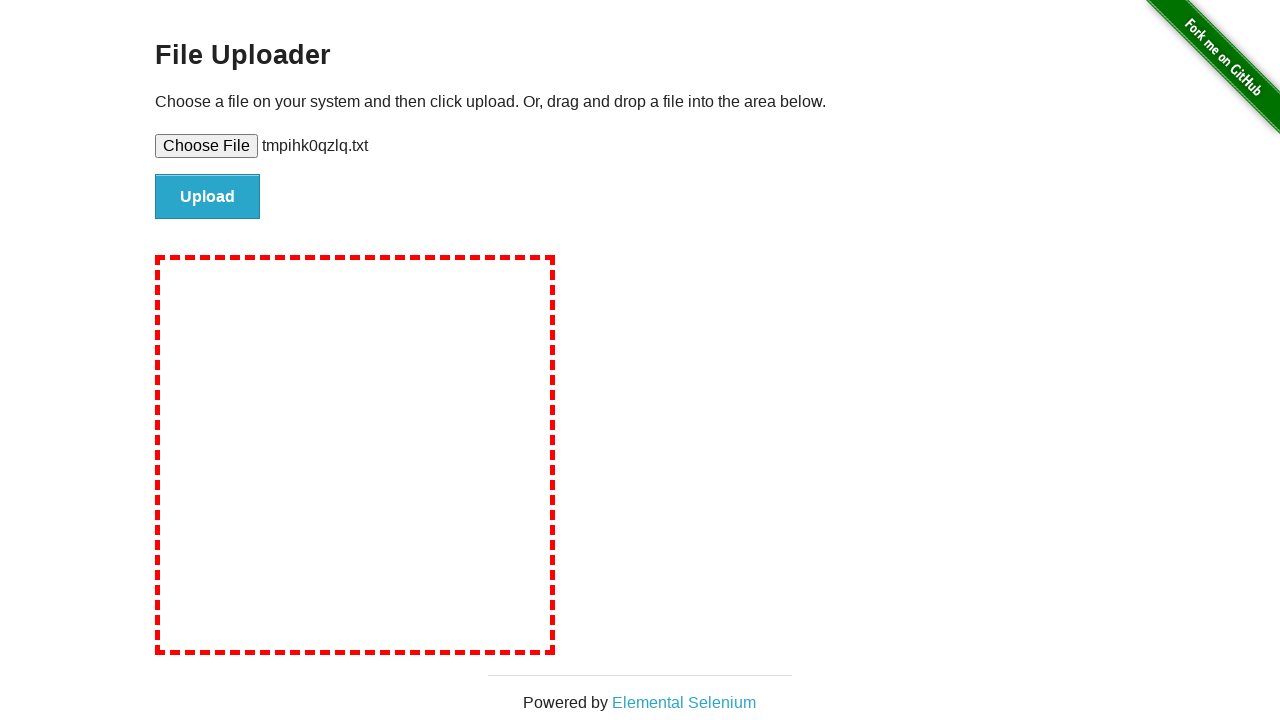

Clicked upload button to submit file at (208, 197) on #file-submit
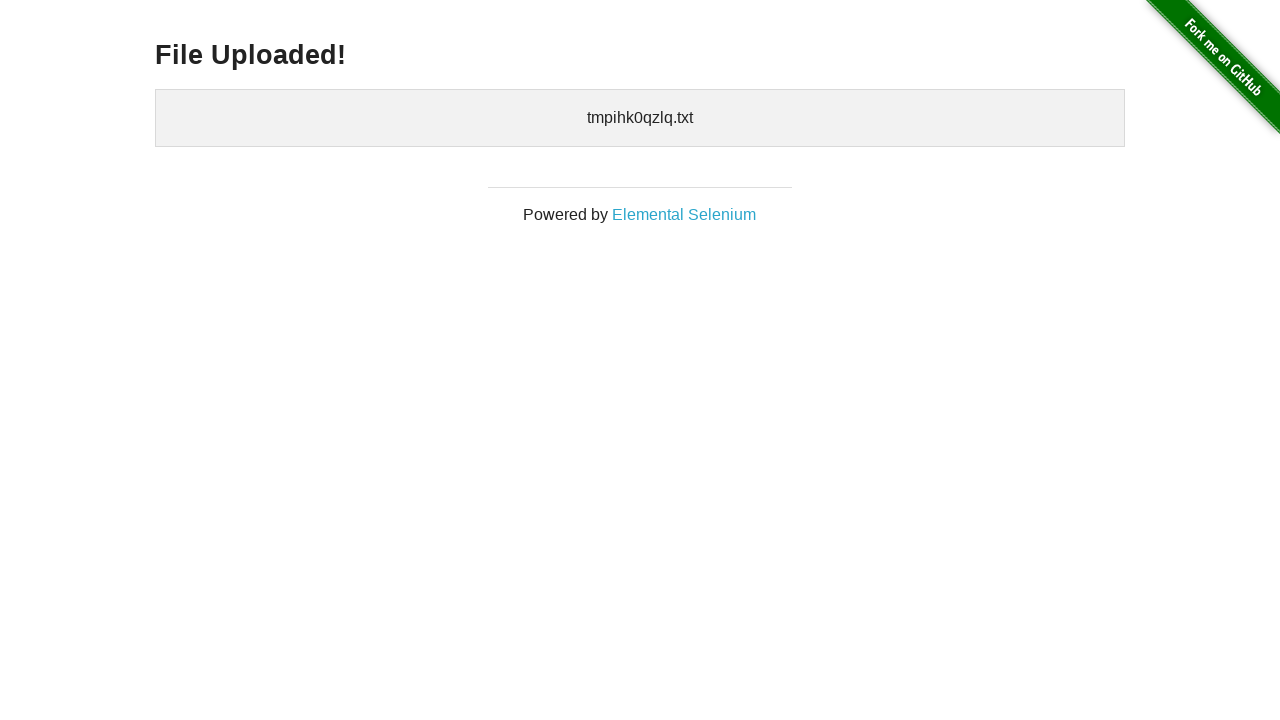

File upload completed successfully
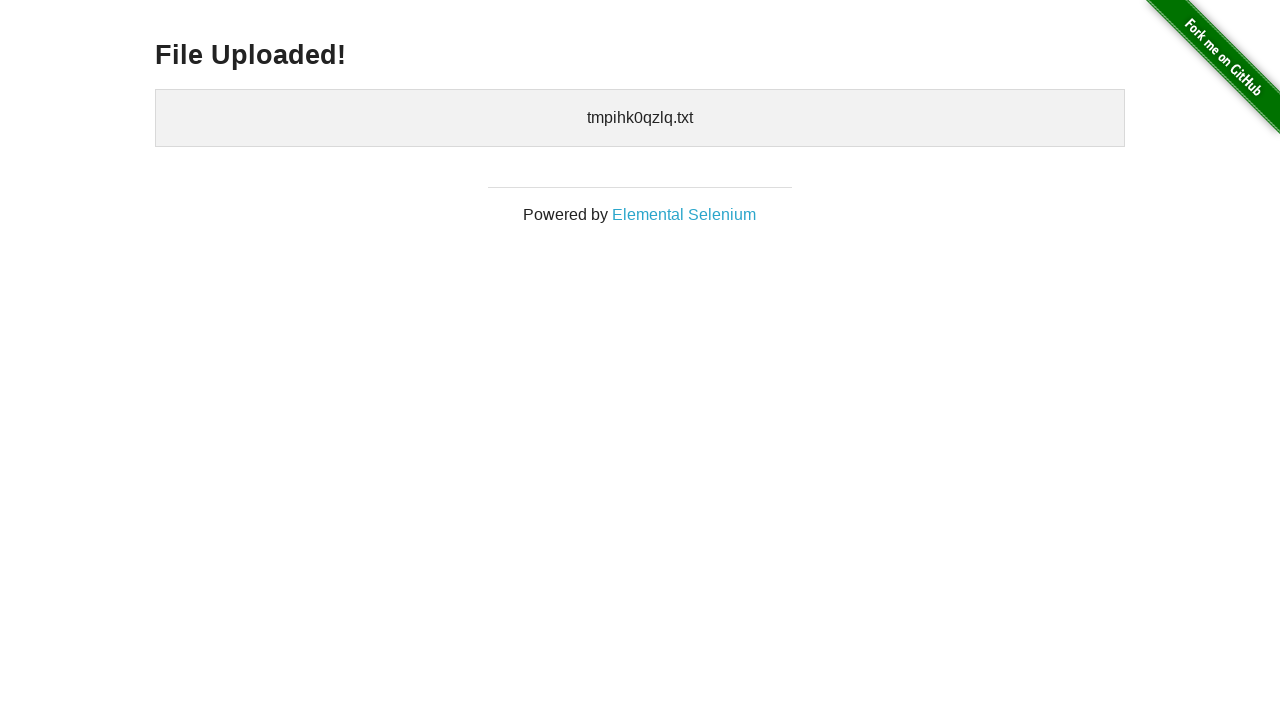

Cleaned up temporary test file
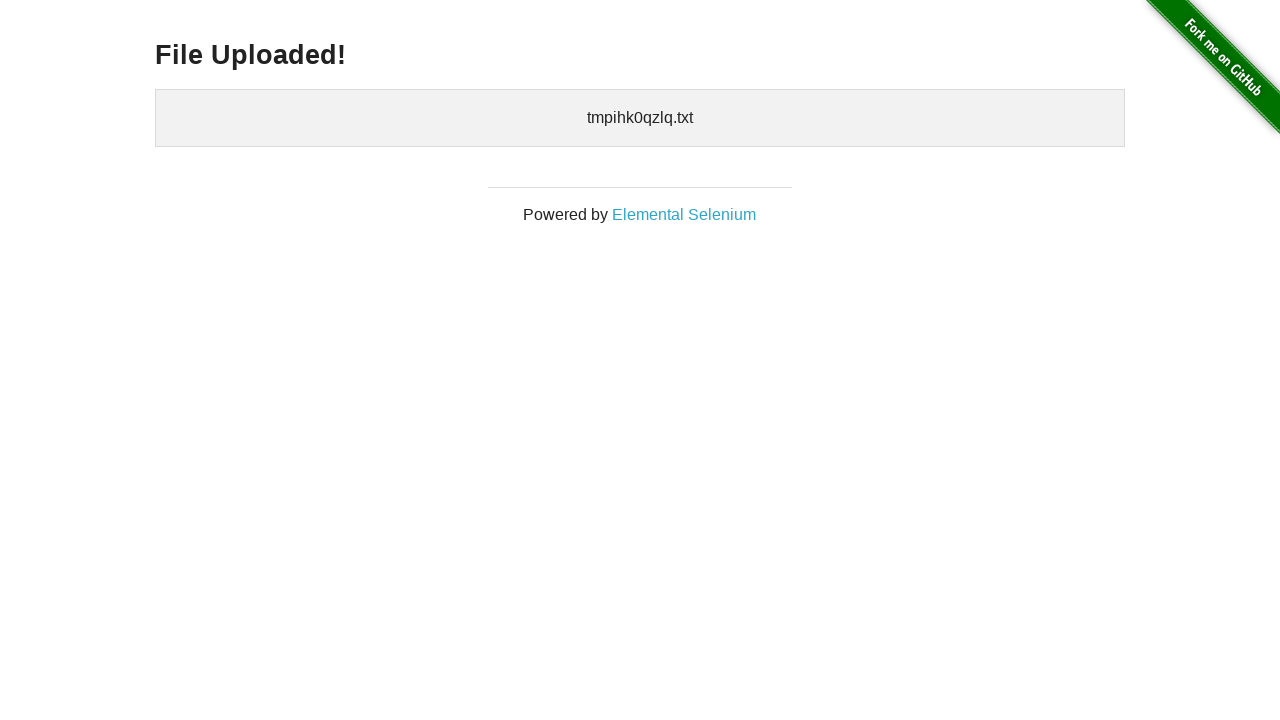

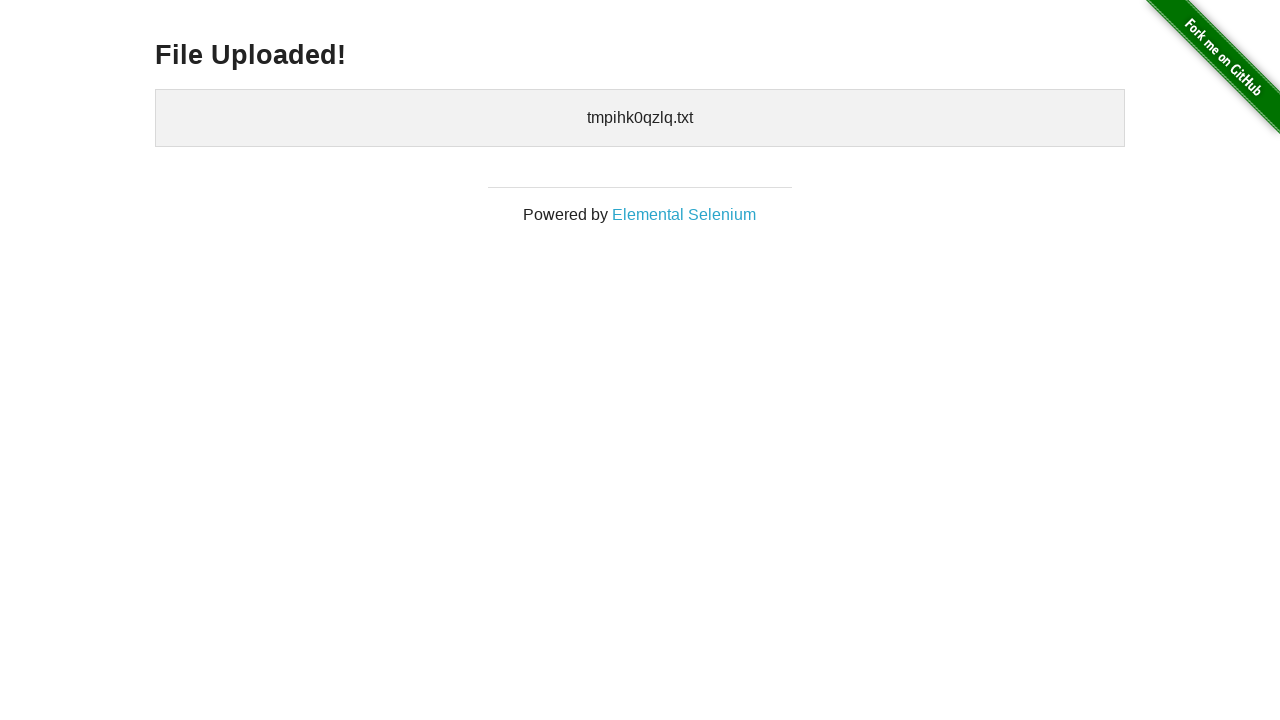